Tests slider interaction by dragging the slider element using drag and drop action with x and y offsets

Starting URL: https://demoqa.com/slider

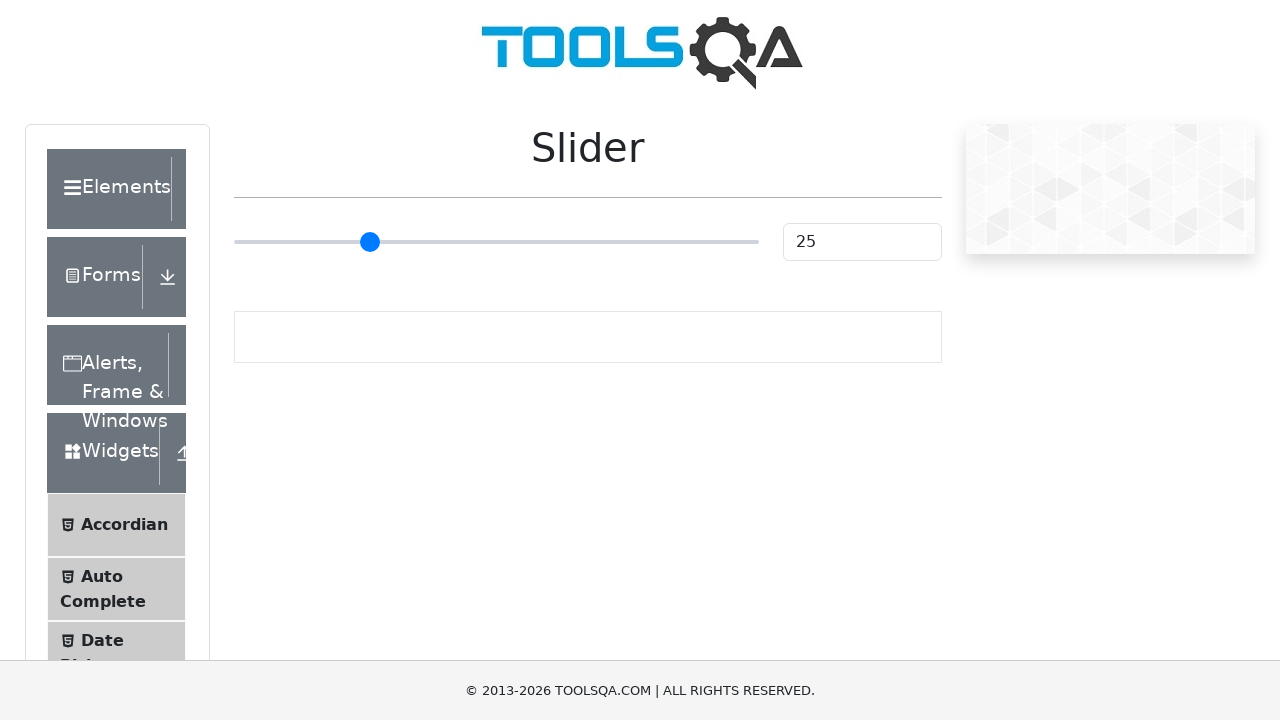

Located slider element with class 'range-slider.range-slider--primary'
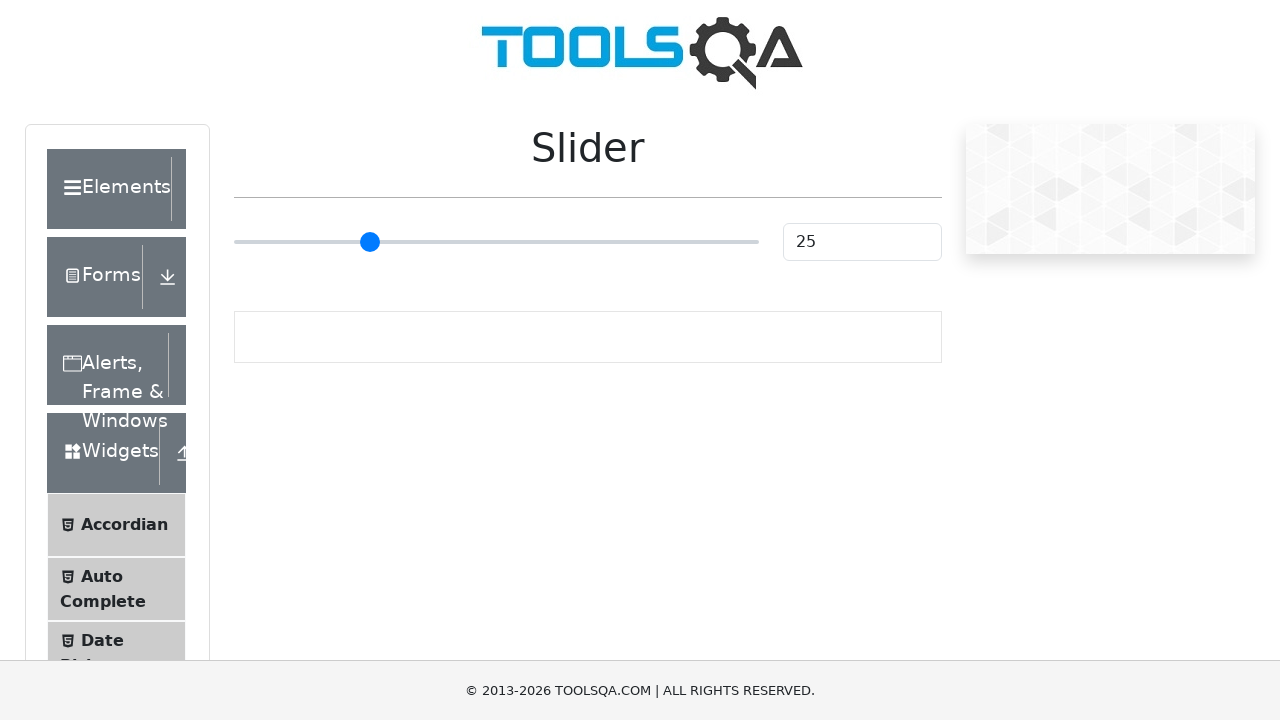

Slider element is now visible
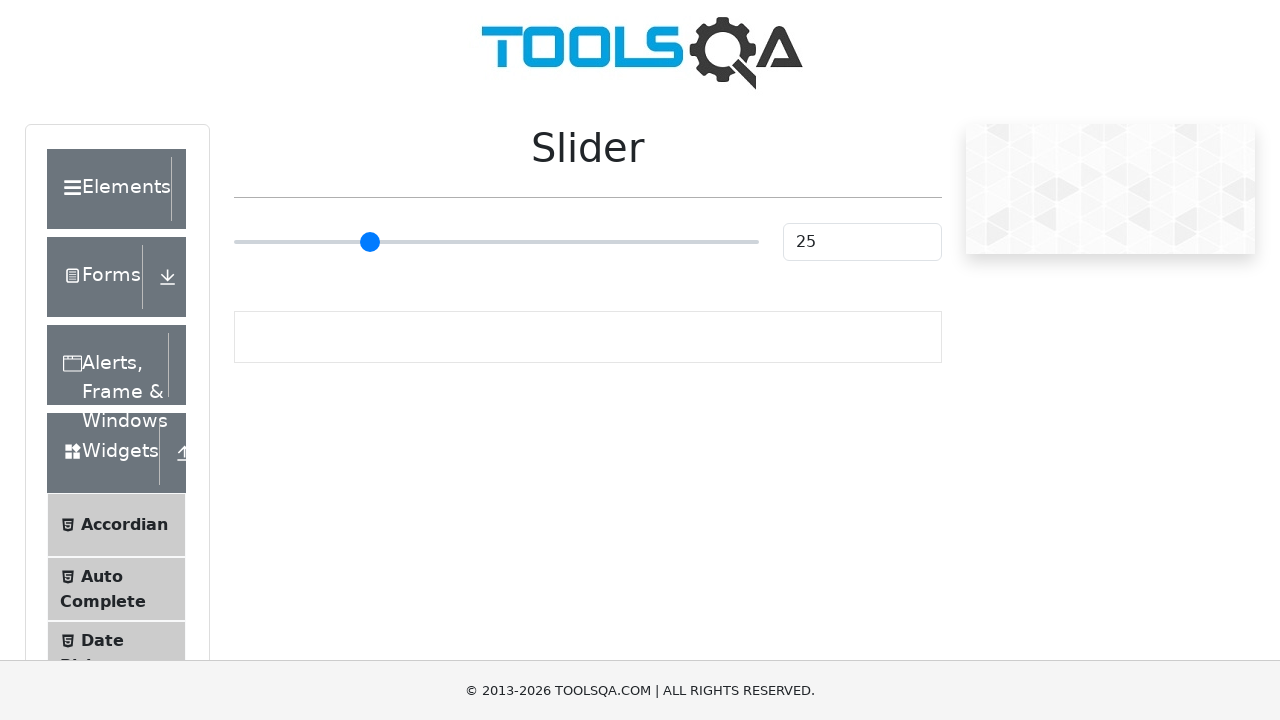

Retrieved bounding box coordinates of slider element
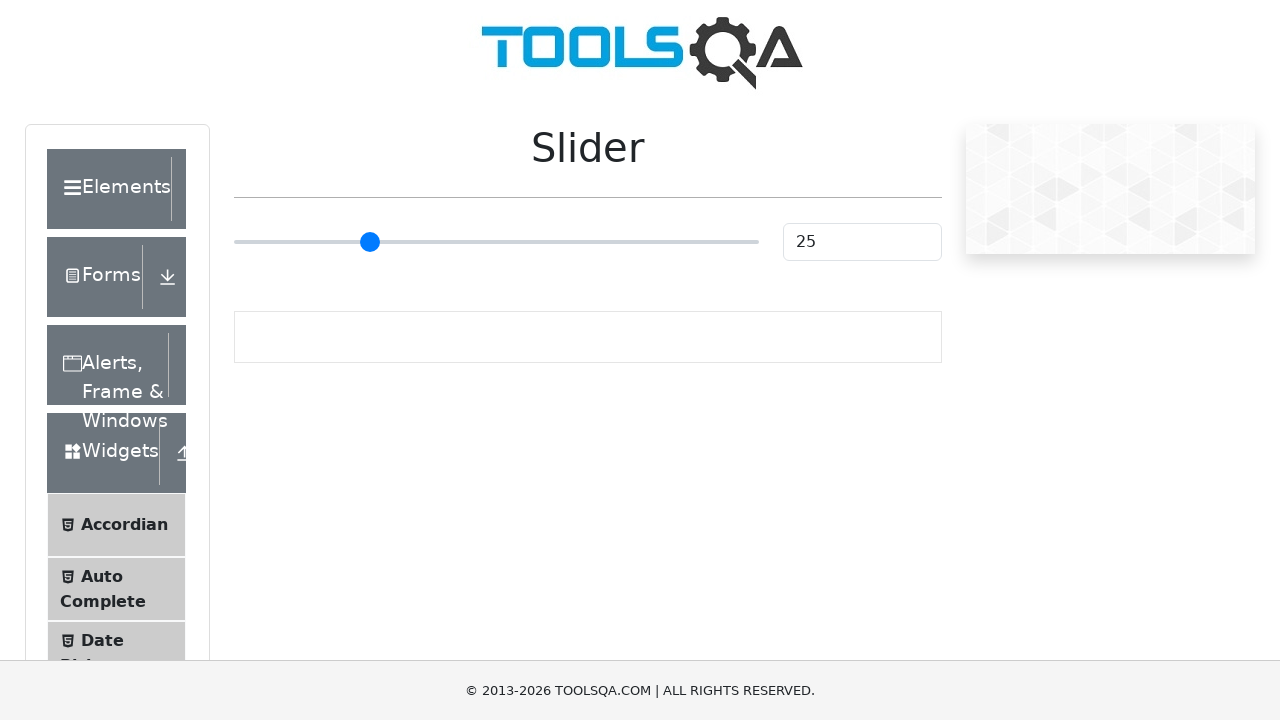

Moved mouse to center of slider element at (496, 242)
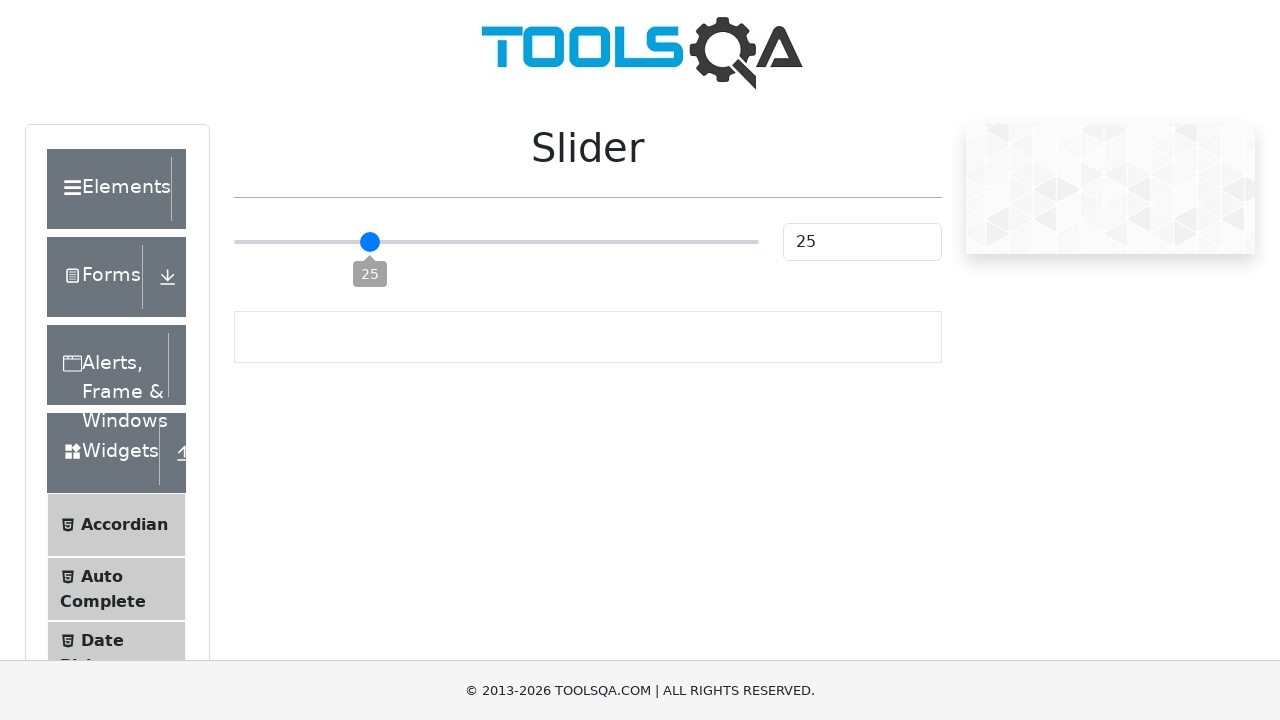

Pressed mouse button down on slider at (496, 242)
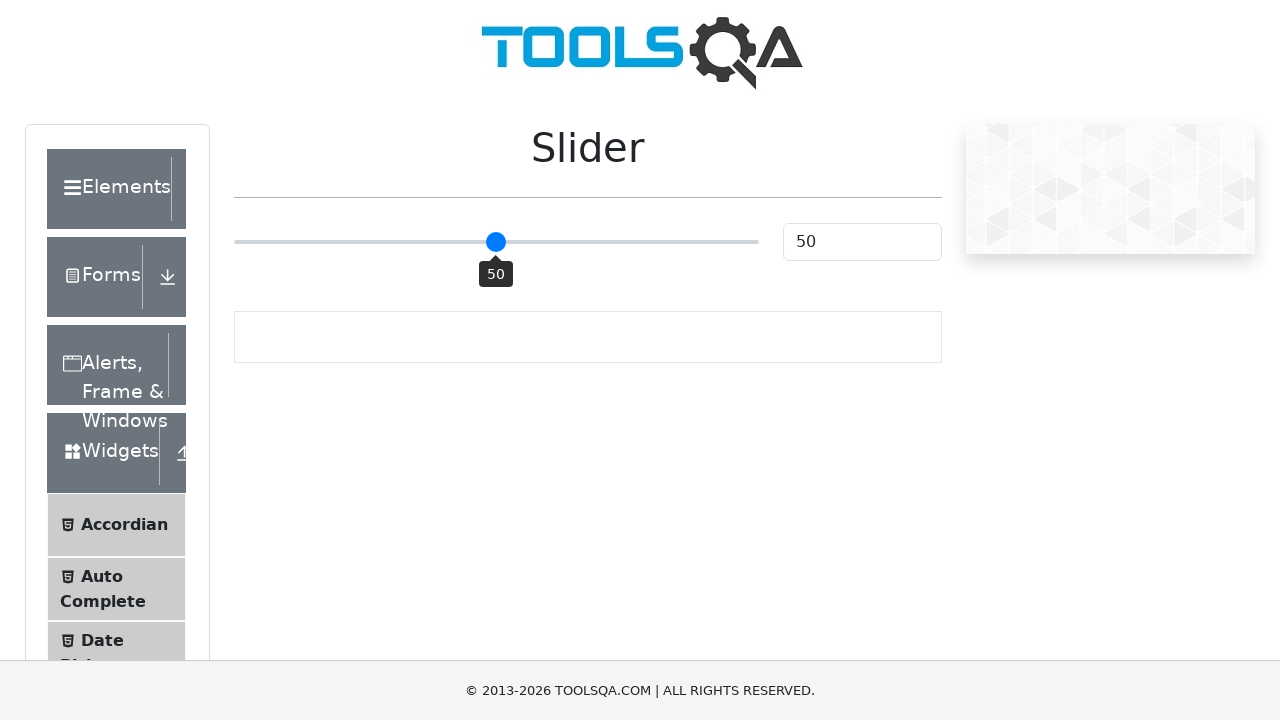

Dragged slider by offset (70, 70) at (566, 312)
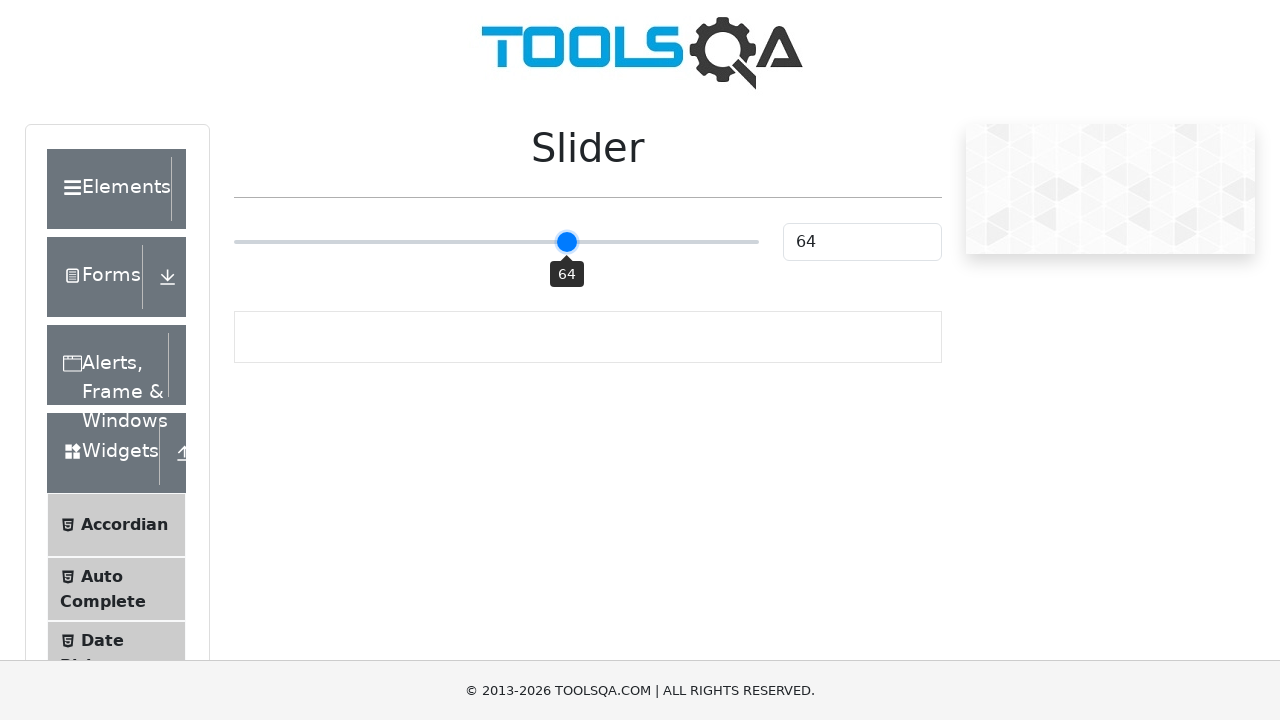

Released mouse button to complete slider drag action at (566, 312)
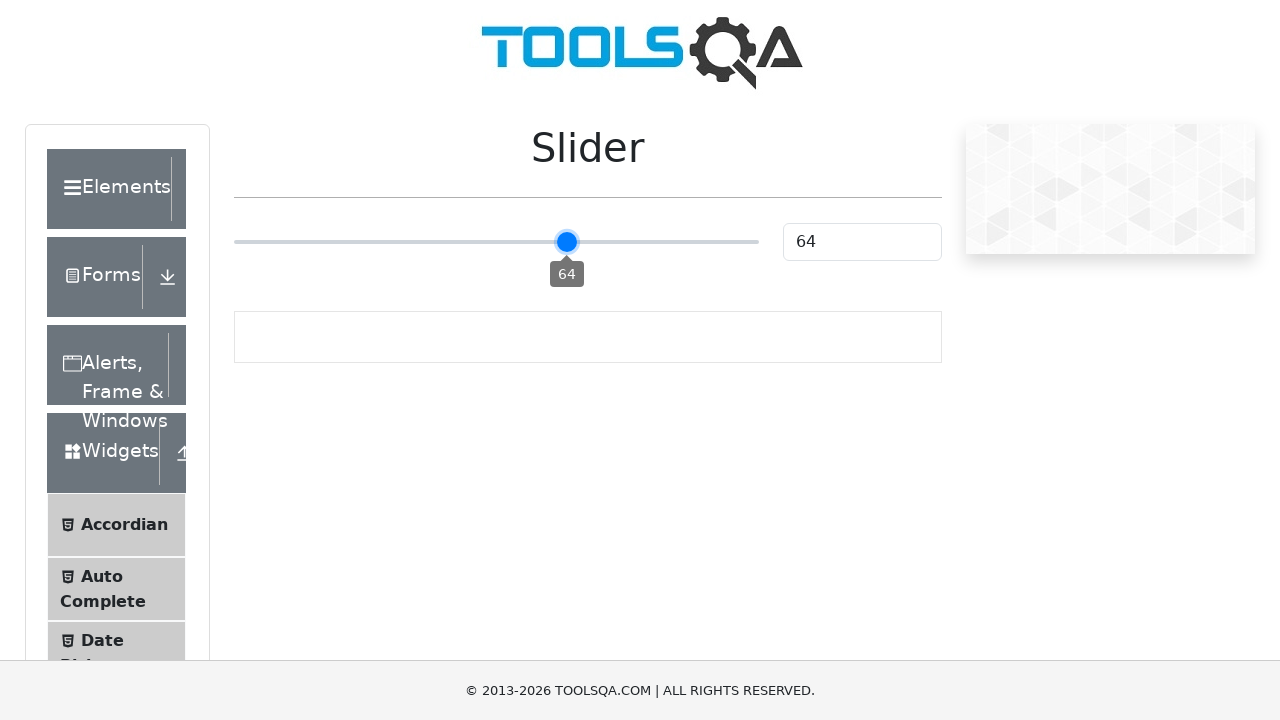

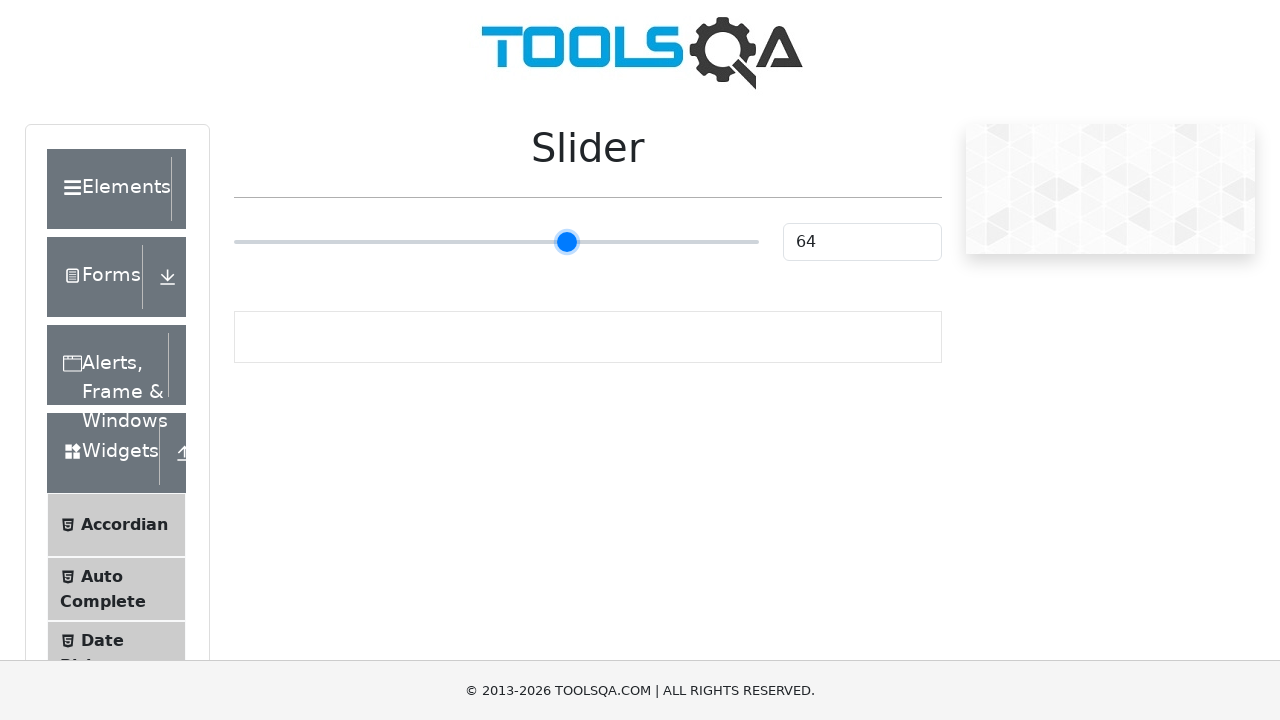